Tests JavaScript alert handling by clicking a button that triggers a JS alert and accepting it via dialog handler

Starting URL: https://the-internet.herokuapp.com/javascript_alerts

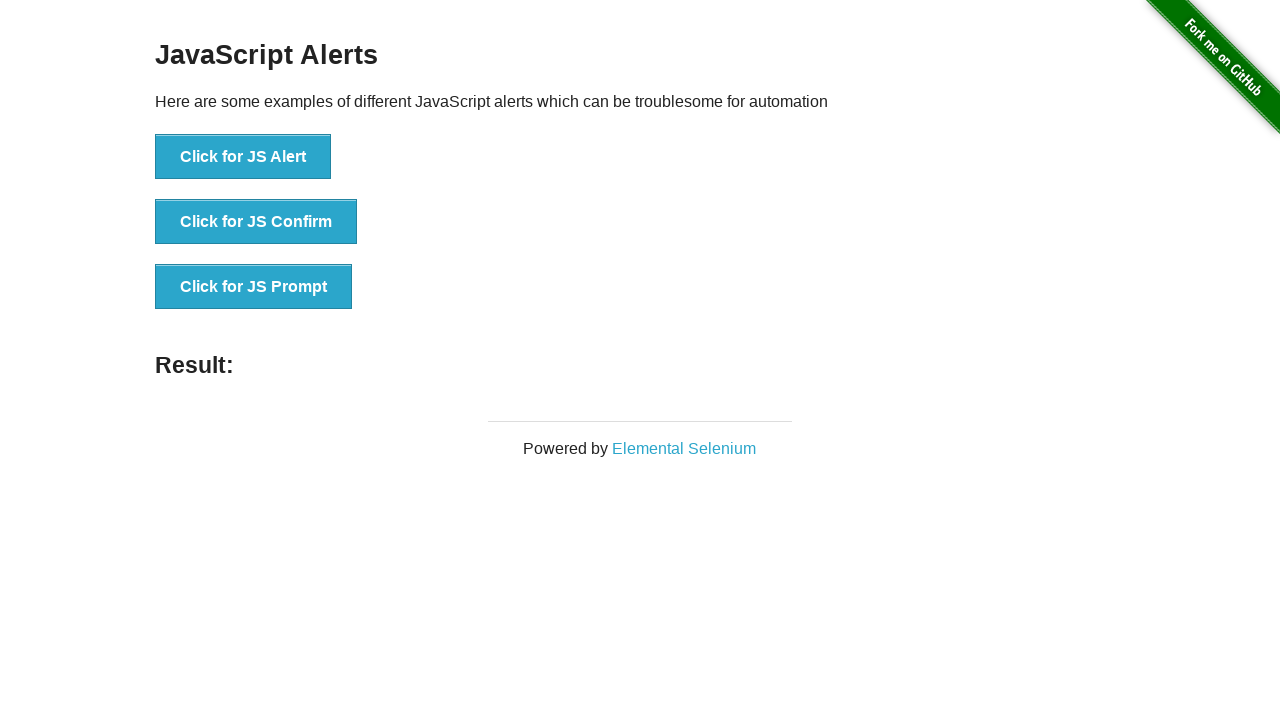

Set up dialog handler to accept JavaScript alerts
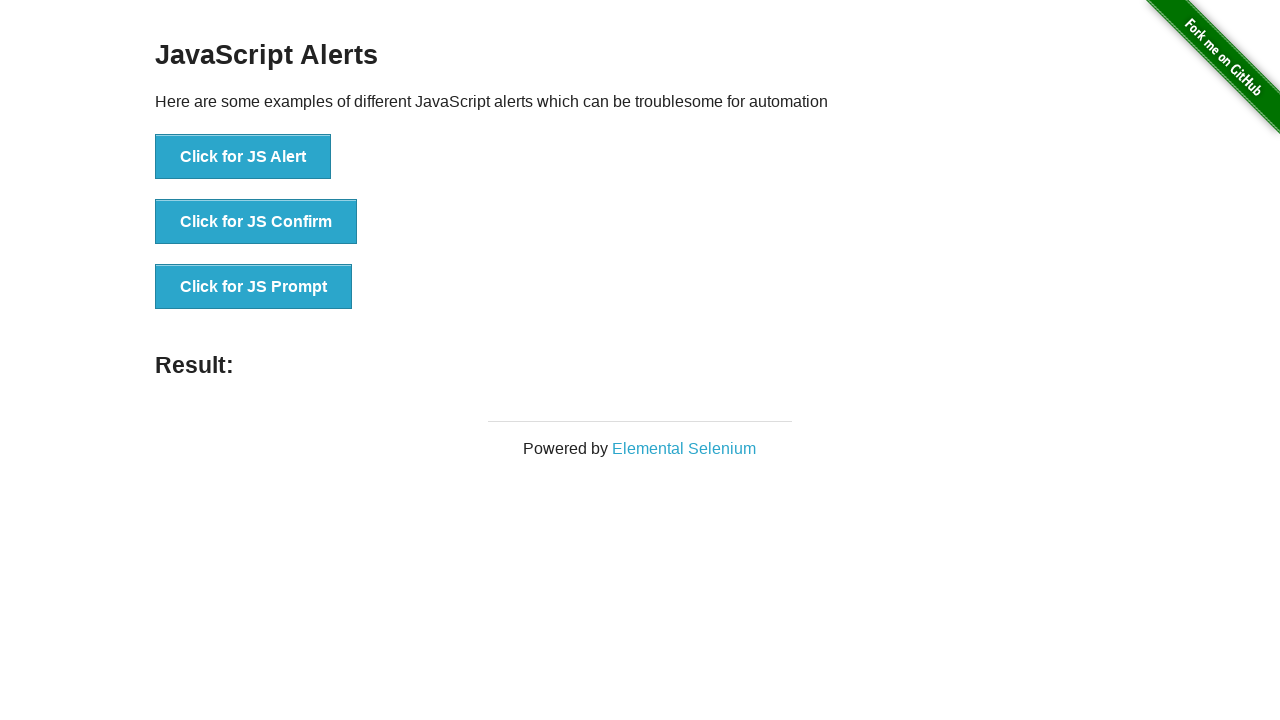

Clicked button to trigger JavaScript alert at (243, 157) on [onclick="jsAlert()"]
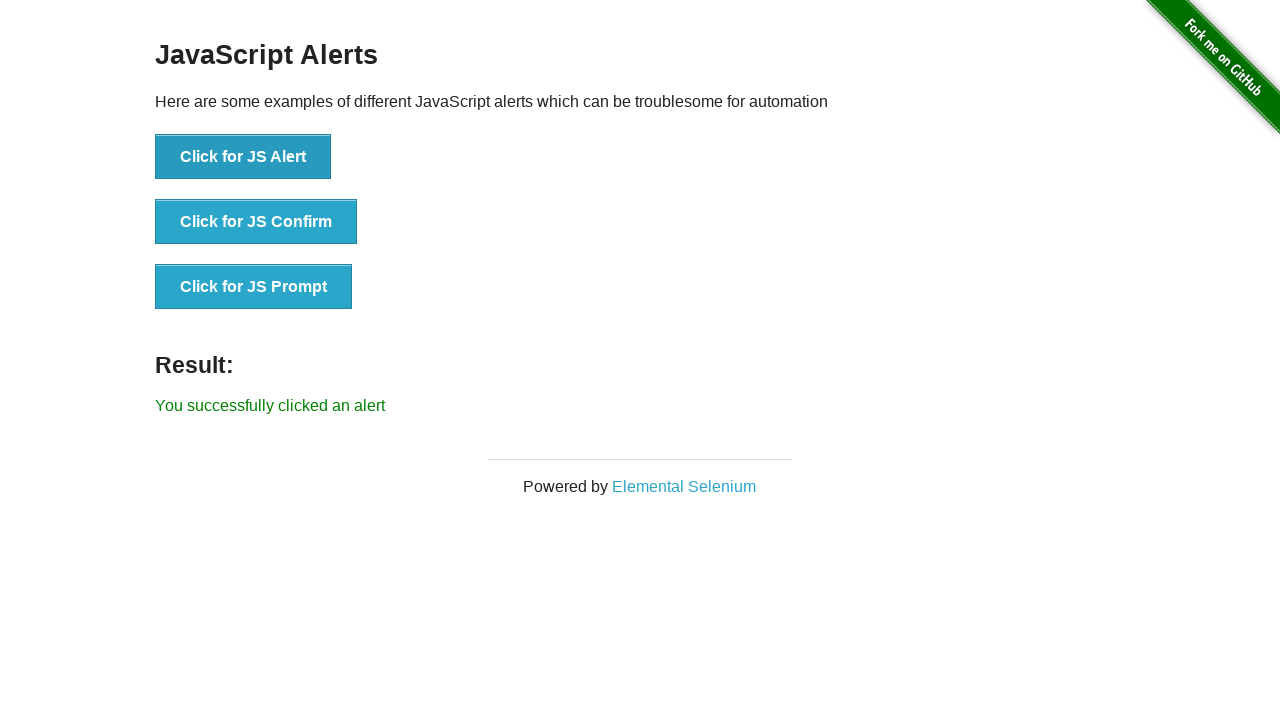

Waited for dialog to be handled
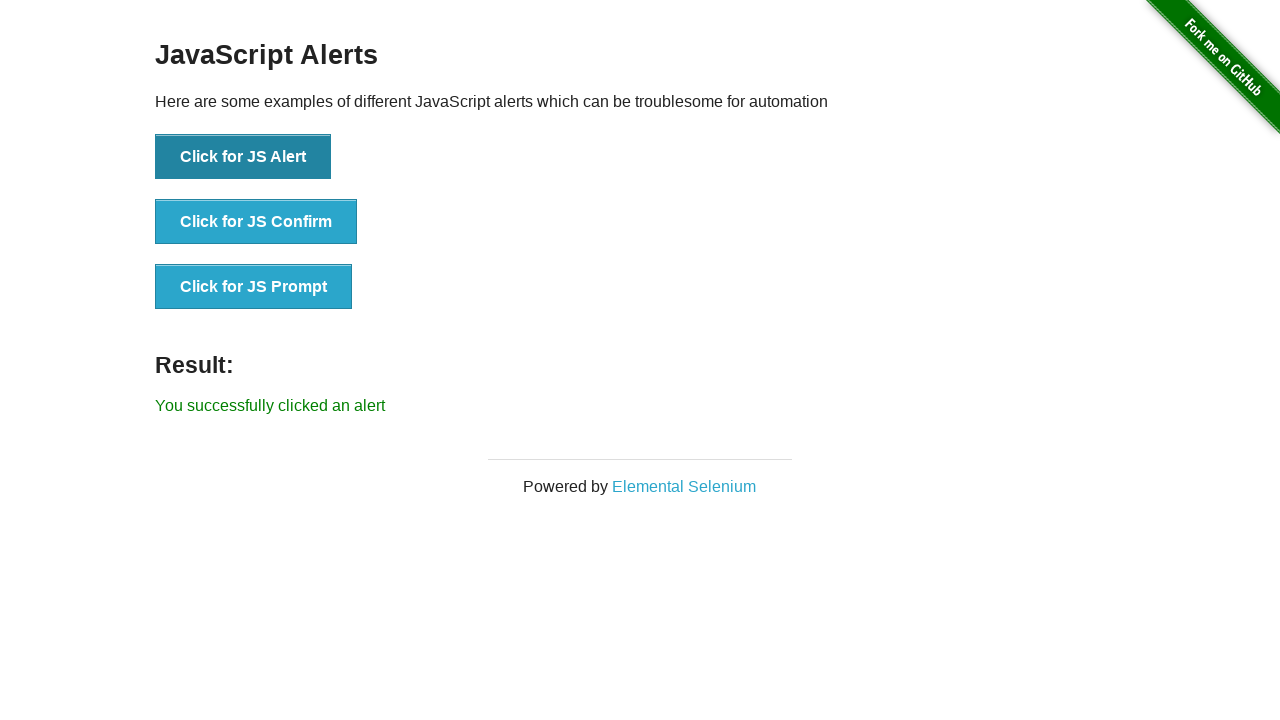

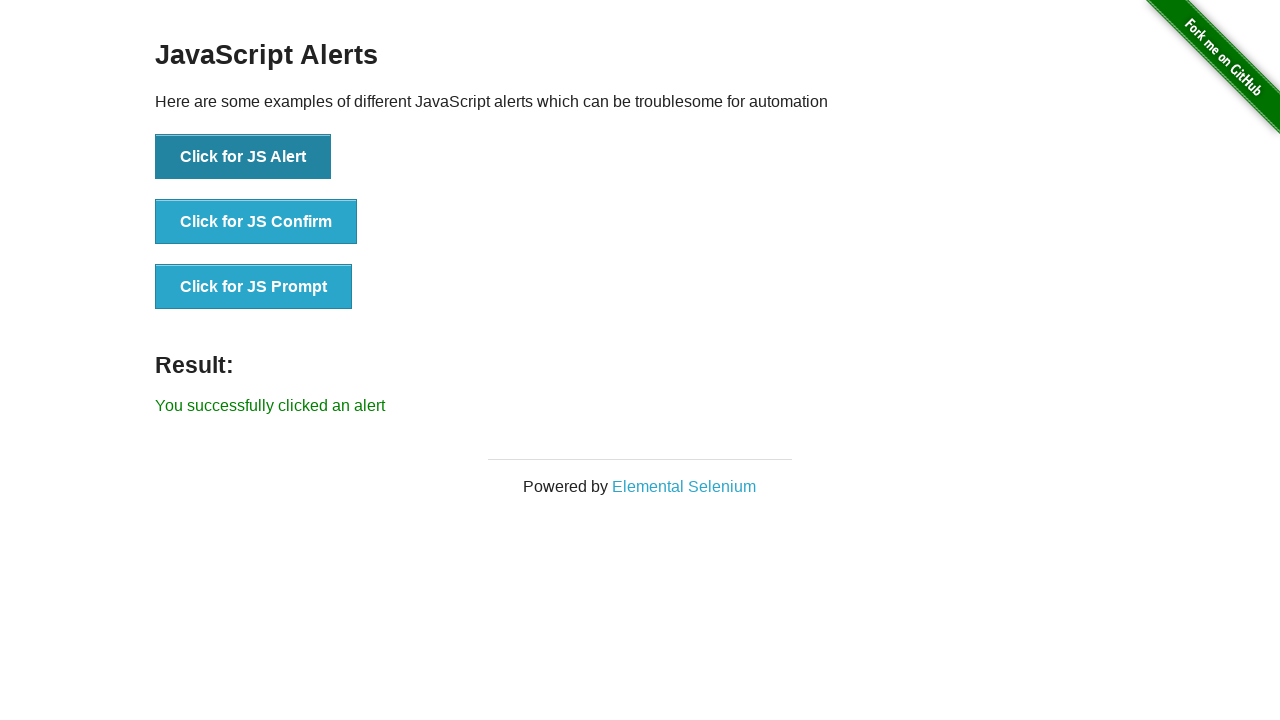